Tests the TenkafuMA Toolbox recruitment filter by opening settings, changing display format, and selecting multiple filter tags to query results.

Starting URL: https://purindaisuki.github.io/tkfmtools/enlist/filter/

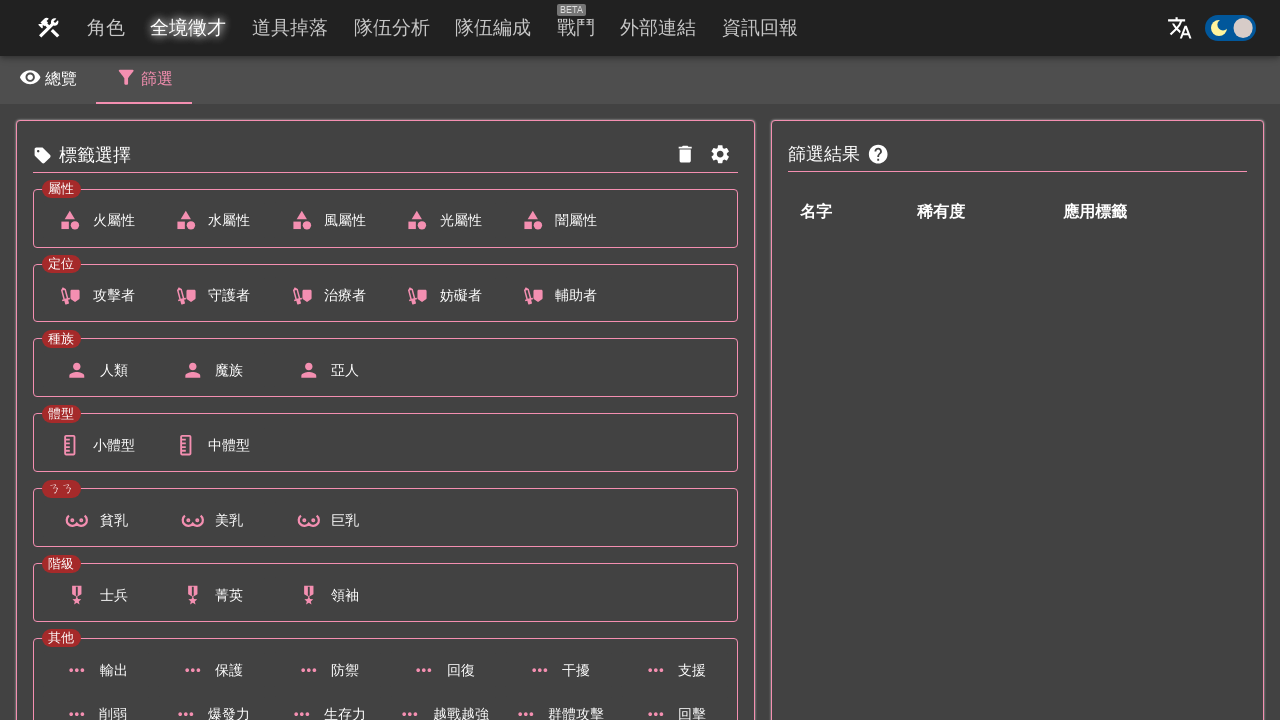

Set default timeout to 10000ms
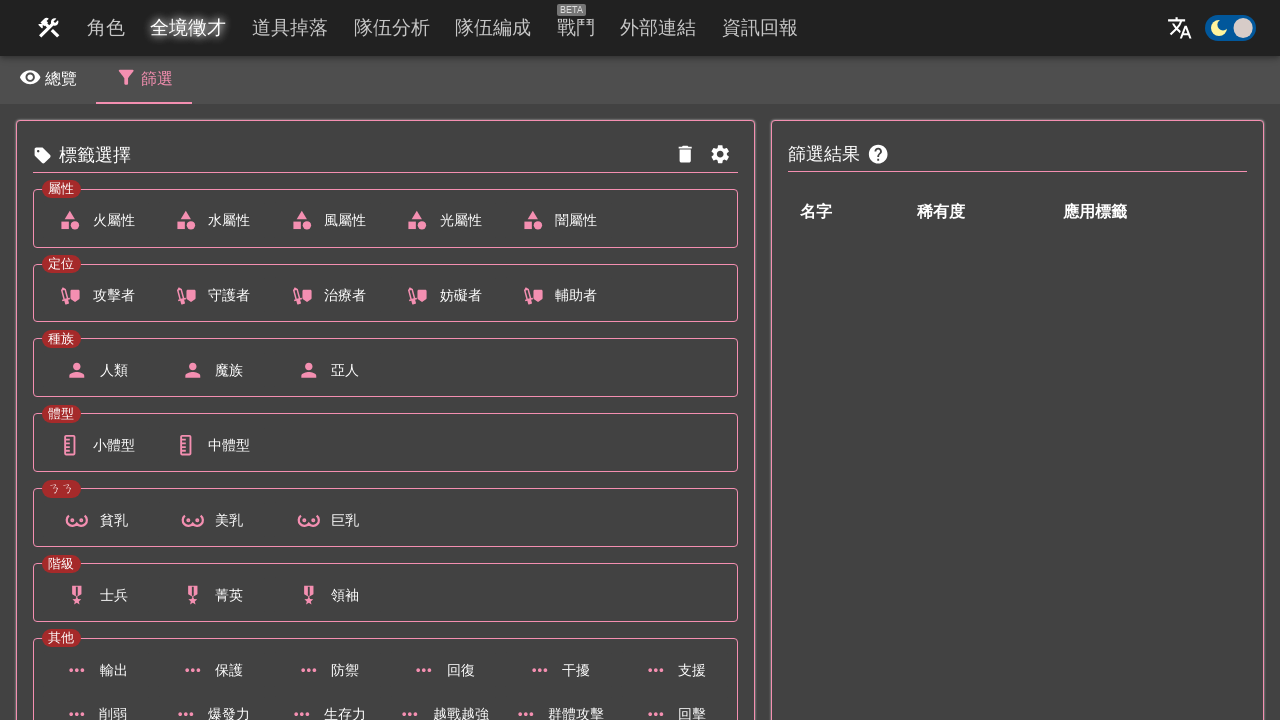

Waited for all 7 tag categories to load
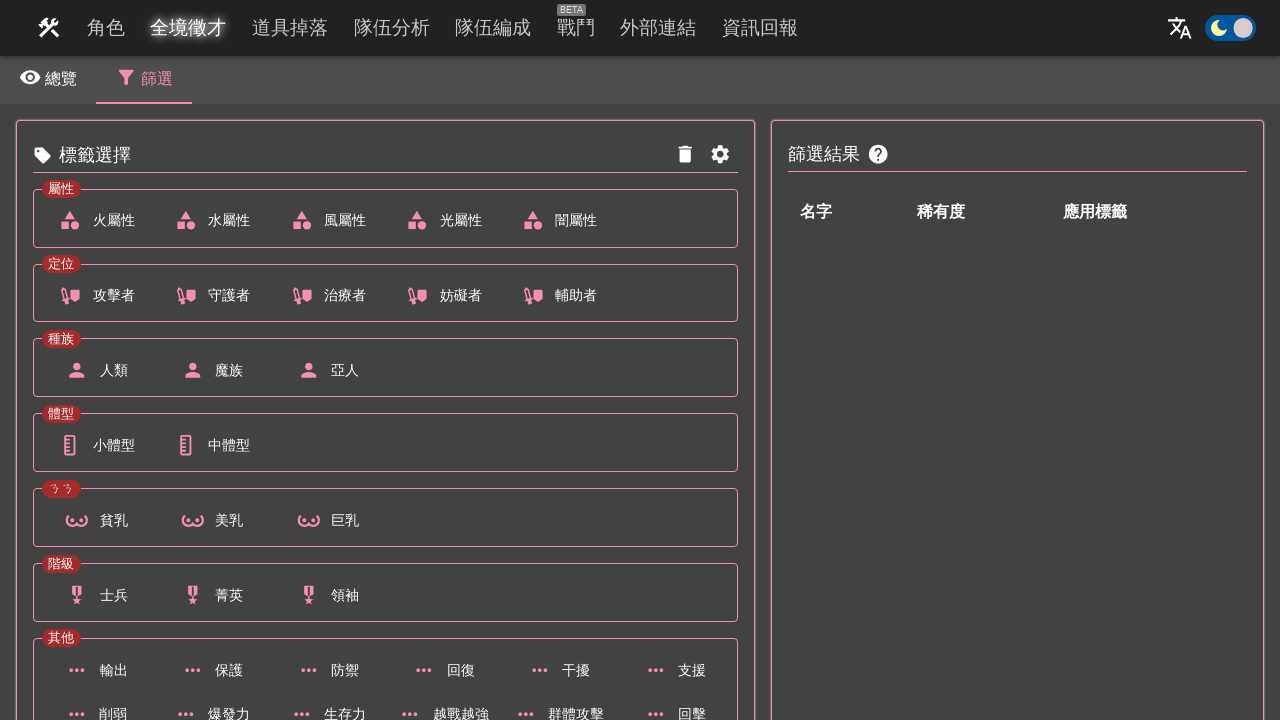

Opened settings menu at (721, 155) on internal:label="\u986f\u793a\u8a2d\u5b9a"i
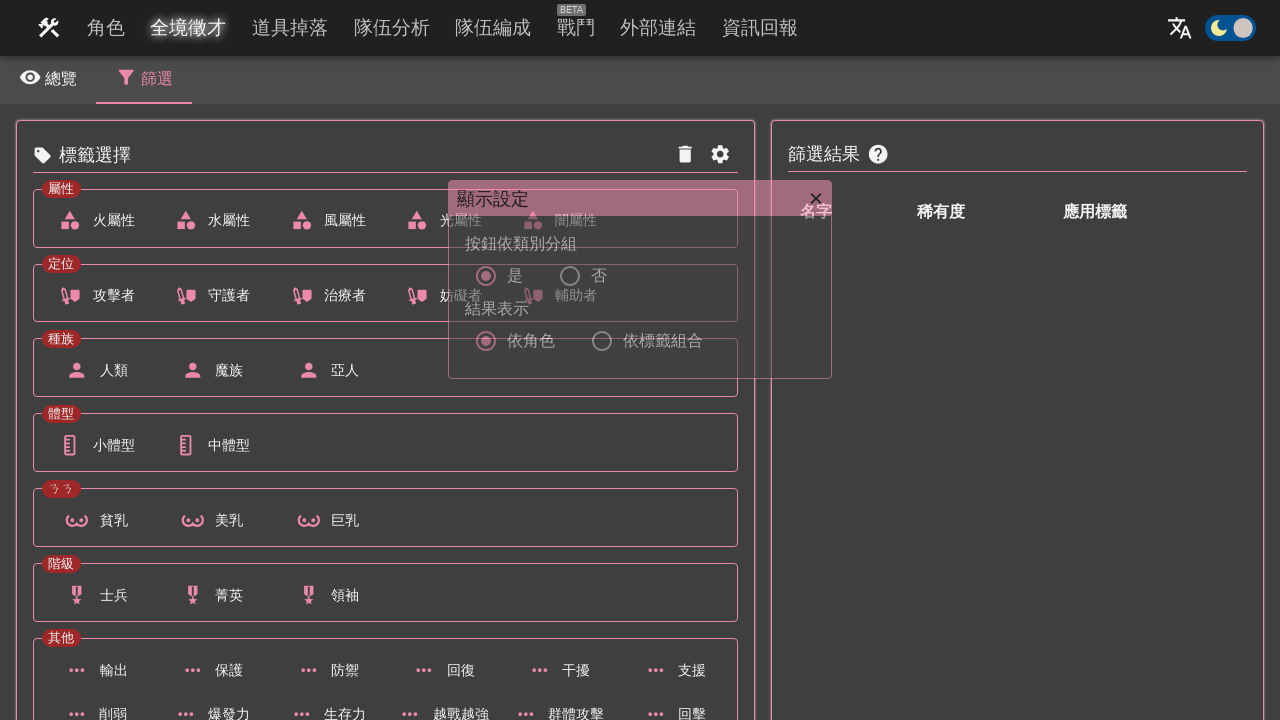

Changed display format to '依標籤組合' (by tag combination) at (602, 341) on internal:label="\u4f9d\u6a19\u7c64\u7d44\u5408"i
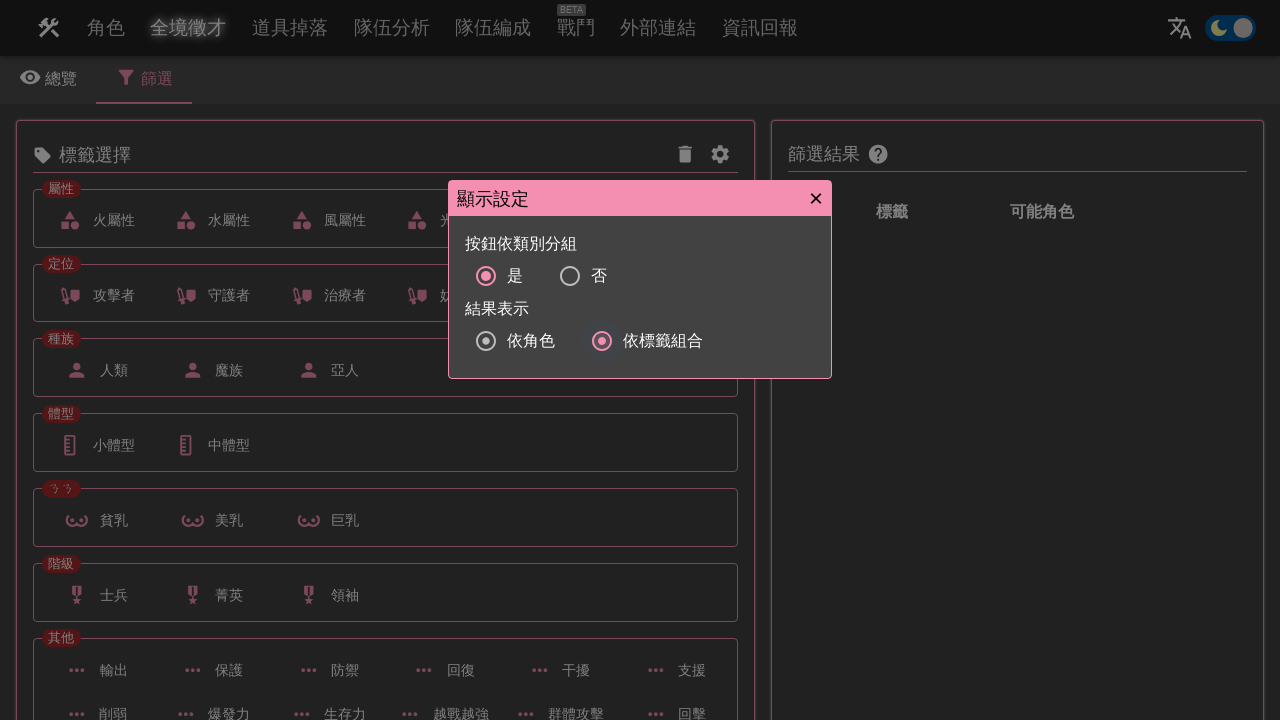

Closed settings menu at (816, 198) on internal:text="\u00d7"i
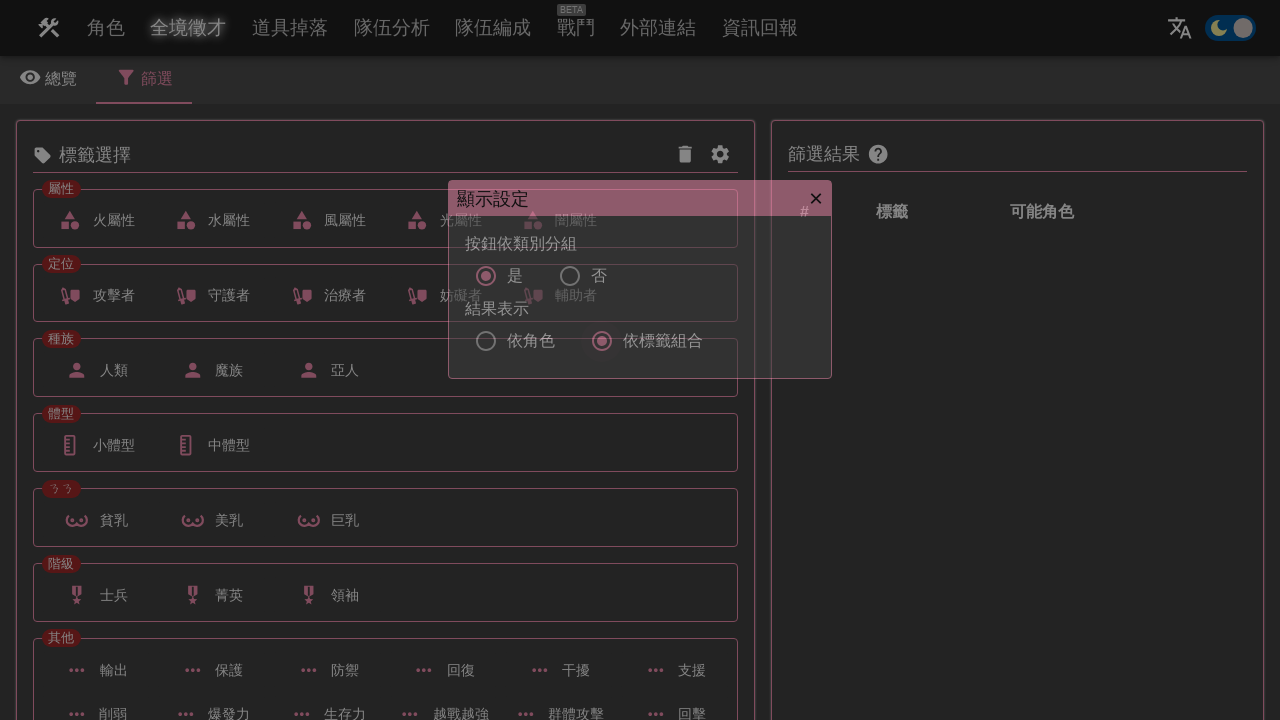

Selected filter tag '中體型' at (211, 445) on internal:text="\u4e2d\u9ad4\u578b"i
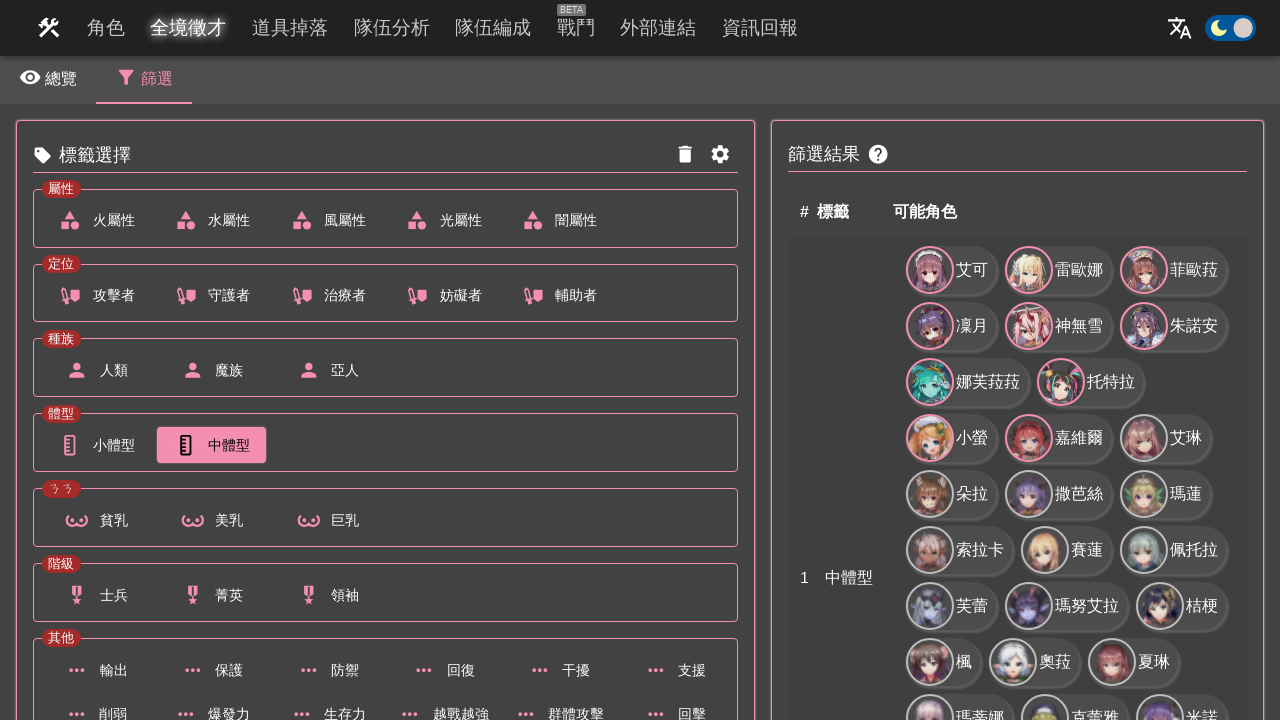

Selected filter tag '風屬性' at (327, 221) on internal:text="\u98a8\u5c6c\u6027"i
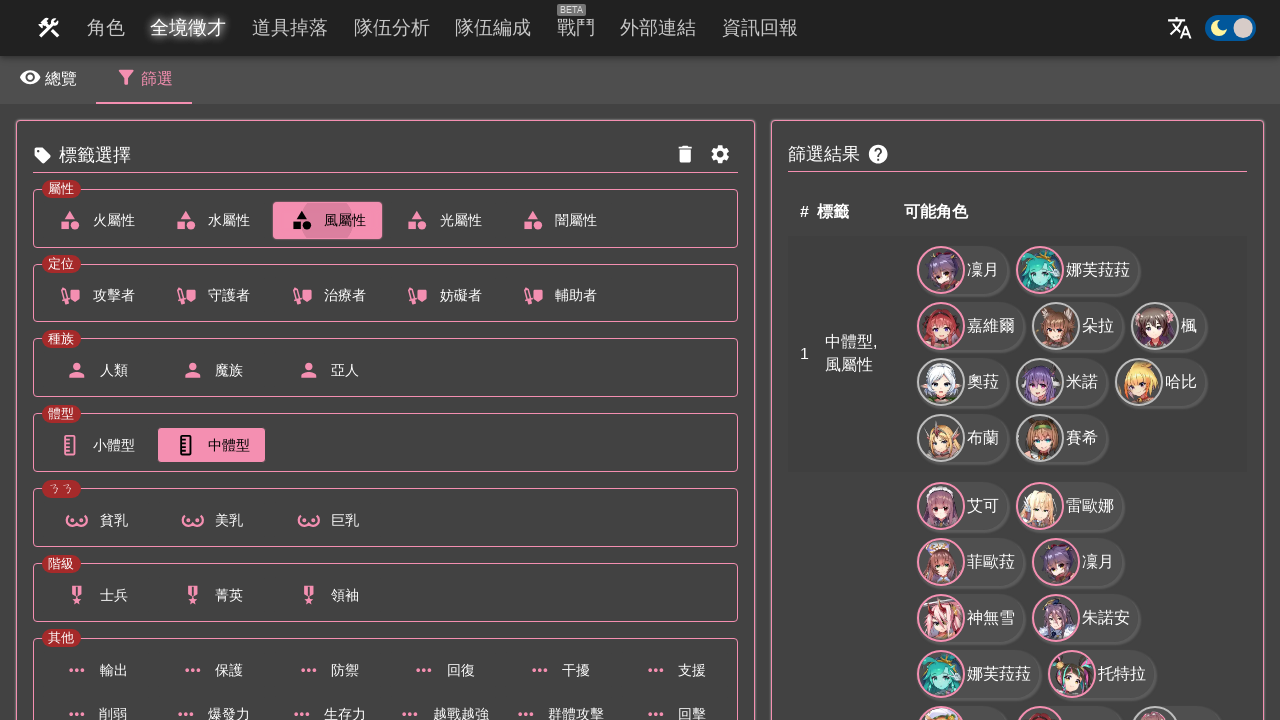

Selected filter tag '士兵' at (96, 595) on internal:text="\u58eb\u5175"i
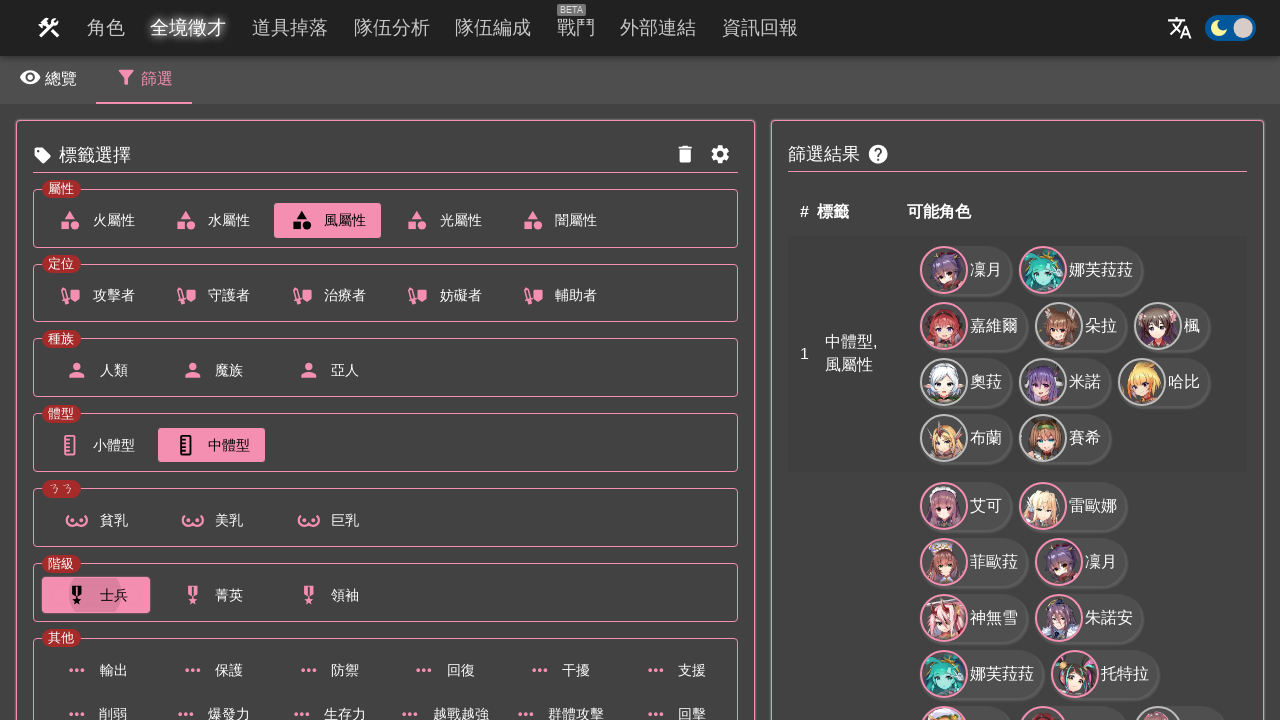

Selected filter tag '亞人' at (327, 370) on internal:text="\u4e9e\u4eba"i
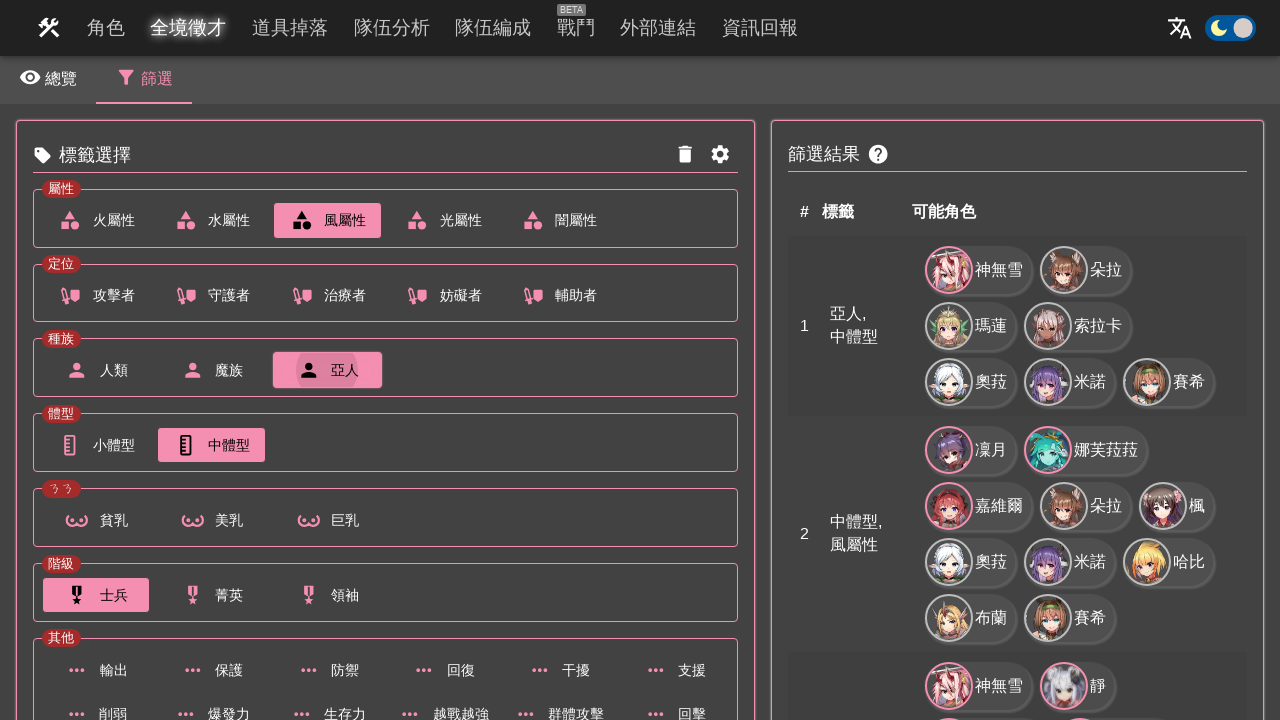

Selected filter tag '防禦' at (327, 670) on internal:text="\u9632\u79a6"i
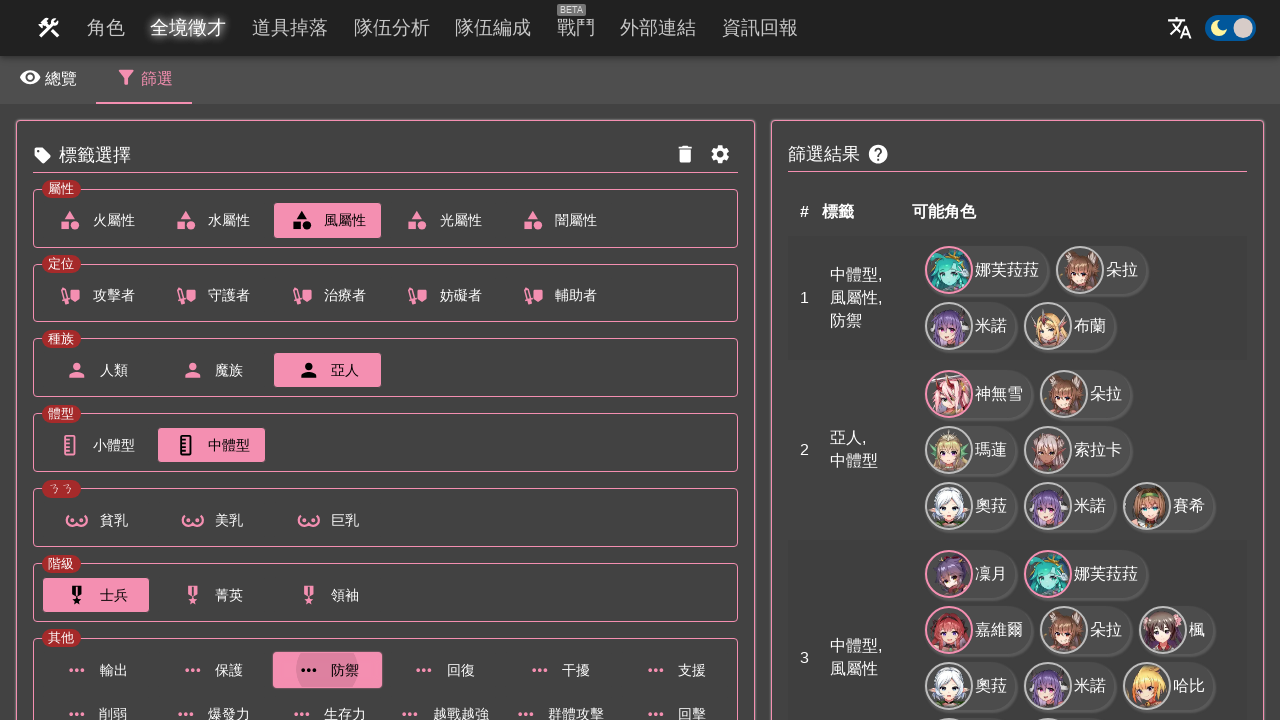

Results table loaded and became visible
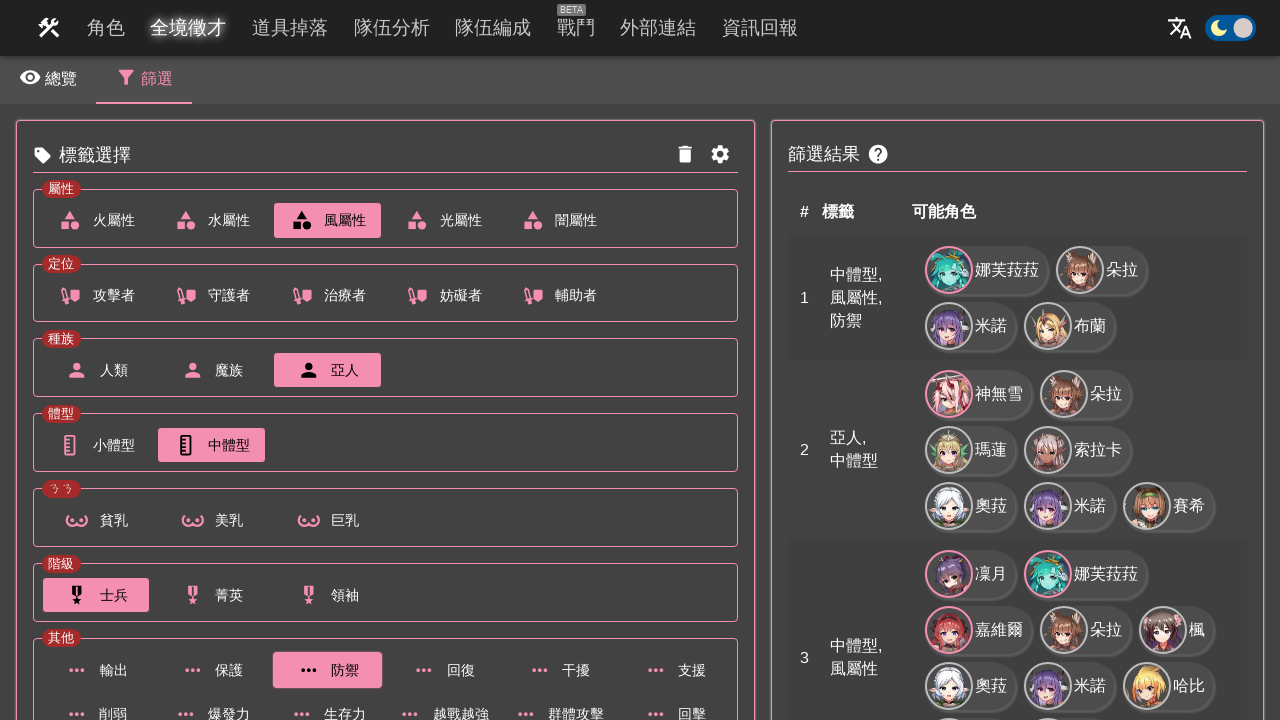

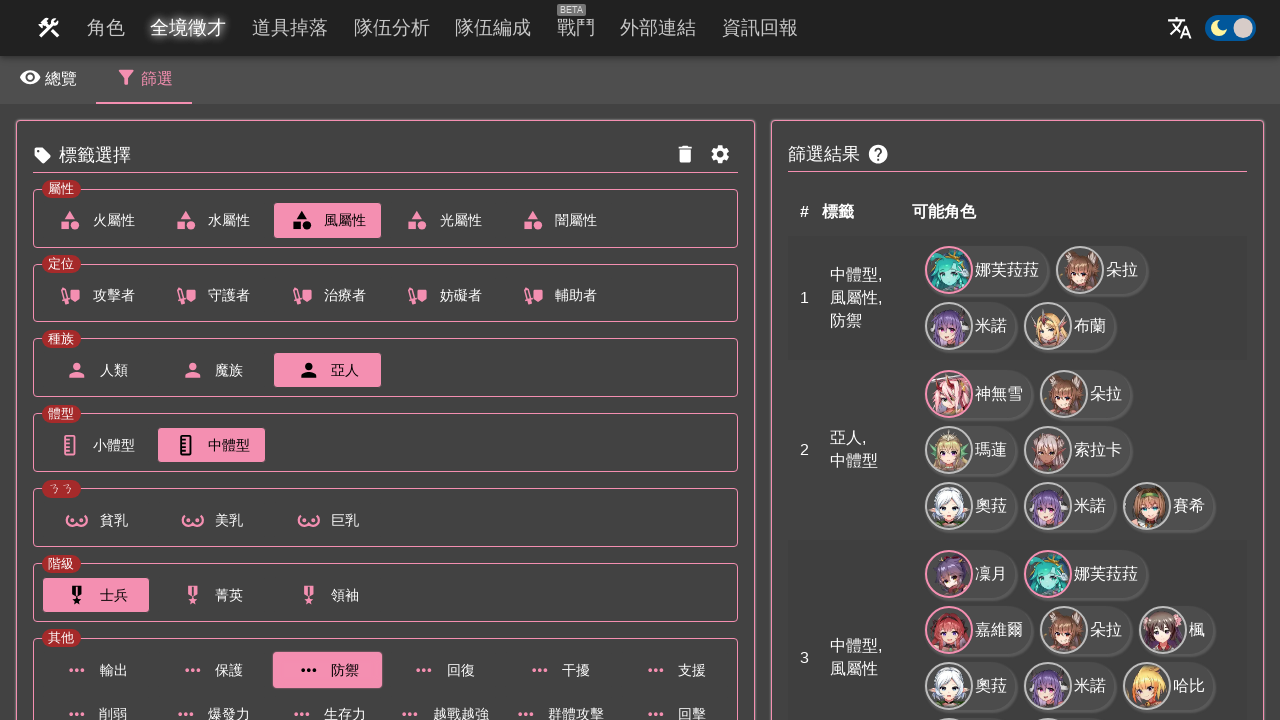